Tests the geolocation feature on OpenStreetMap by clicking the "Show My Location" button on a mobile device viewport with geolocation permissions enabled.

Starting URL: https://www.openstreetmap.org

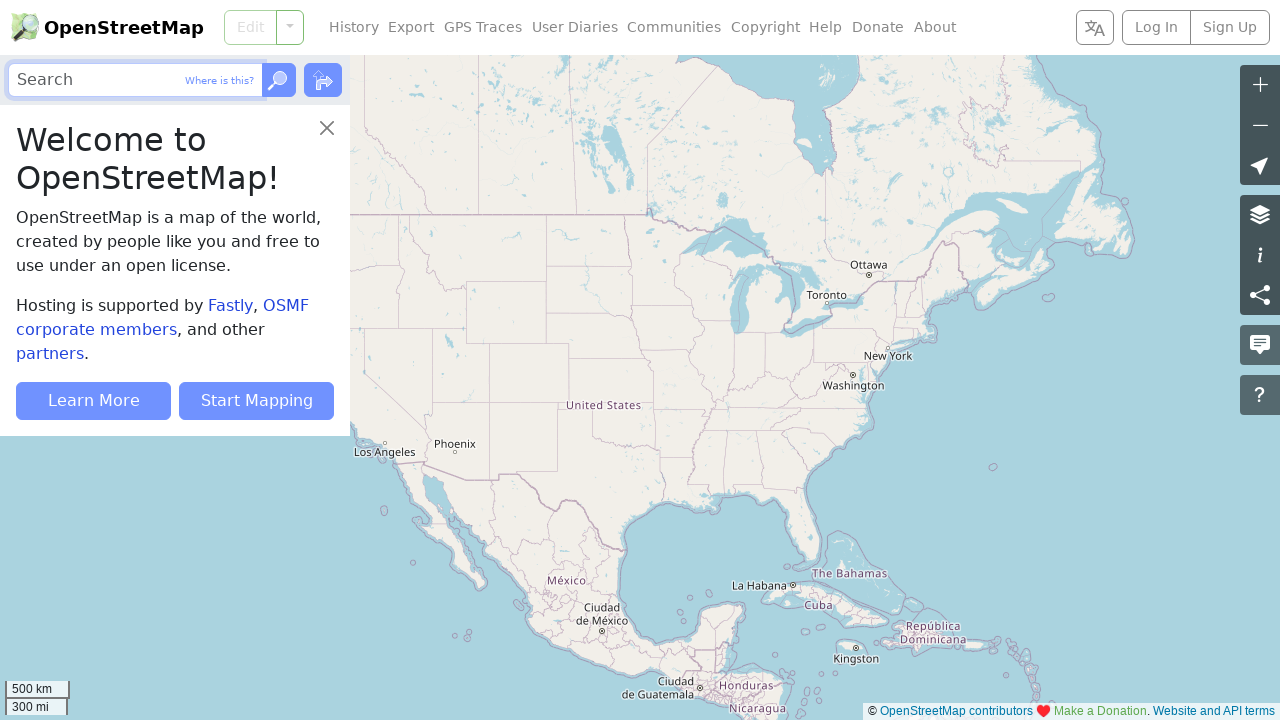

Set geolocation to Rome (Colosseum area) coordinates
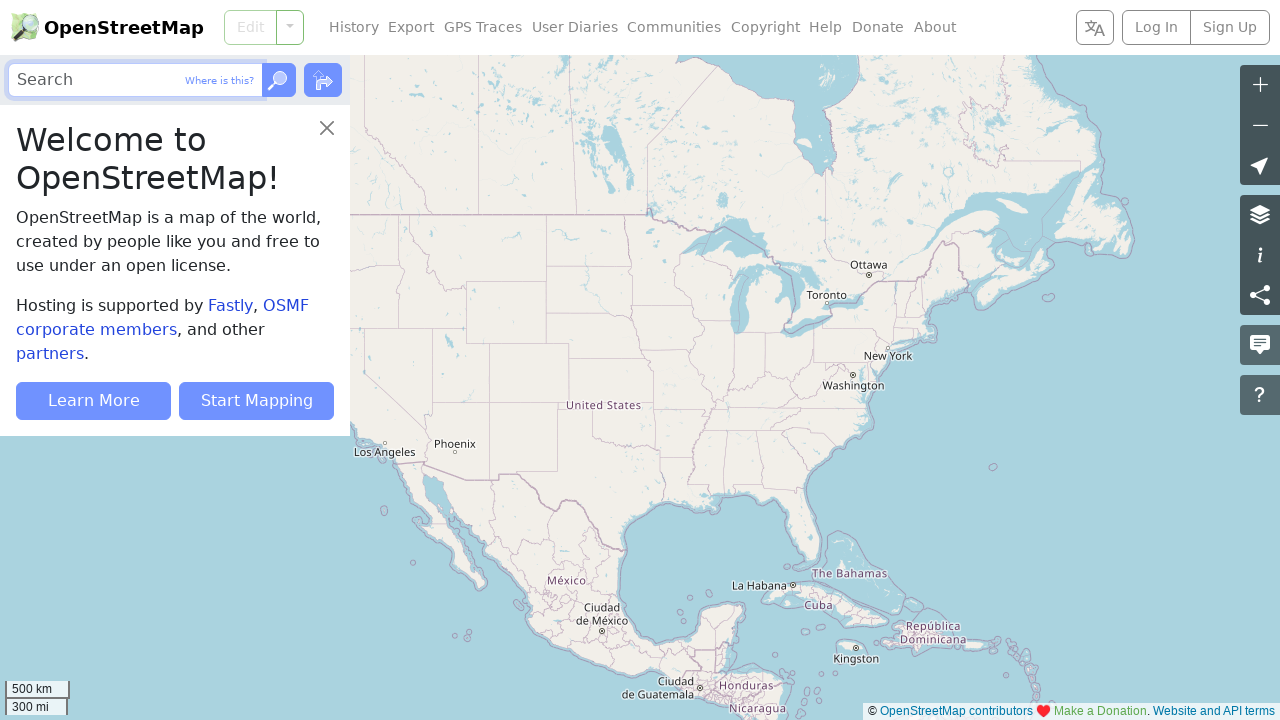

Granted geolocation permissions
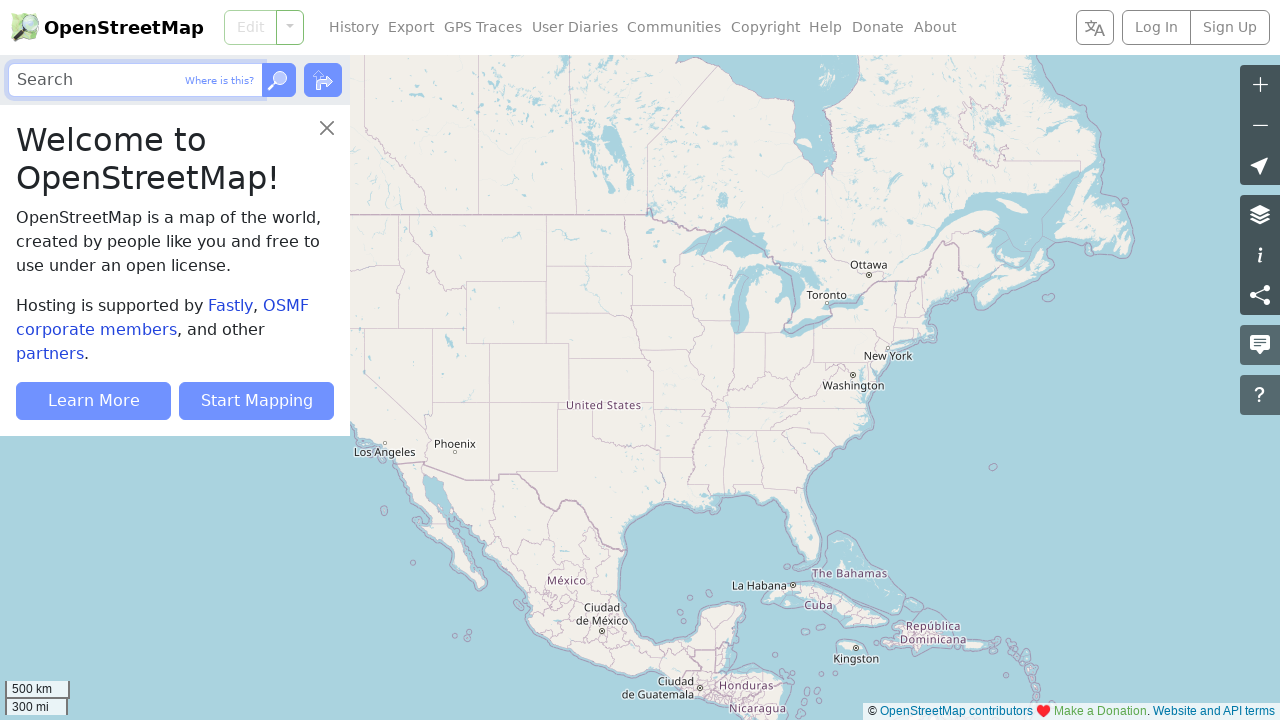

Clicked 'Show My Location' button at (1260, 165) on a[data-bs-original-title='Show My Location']
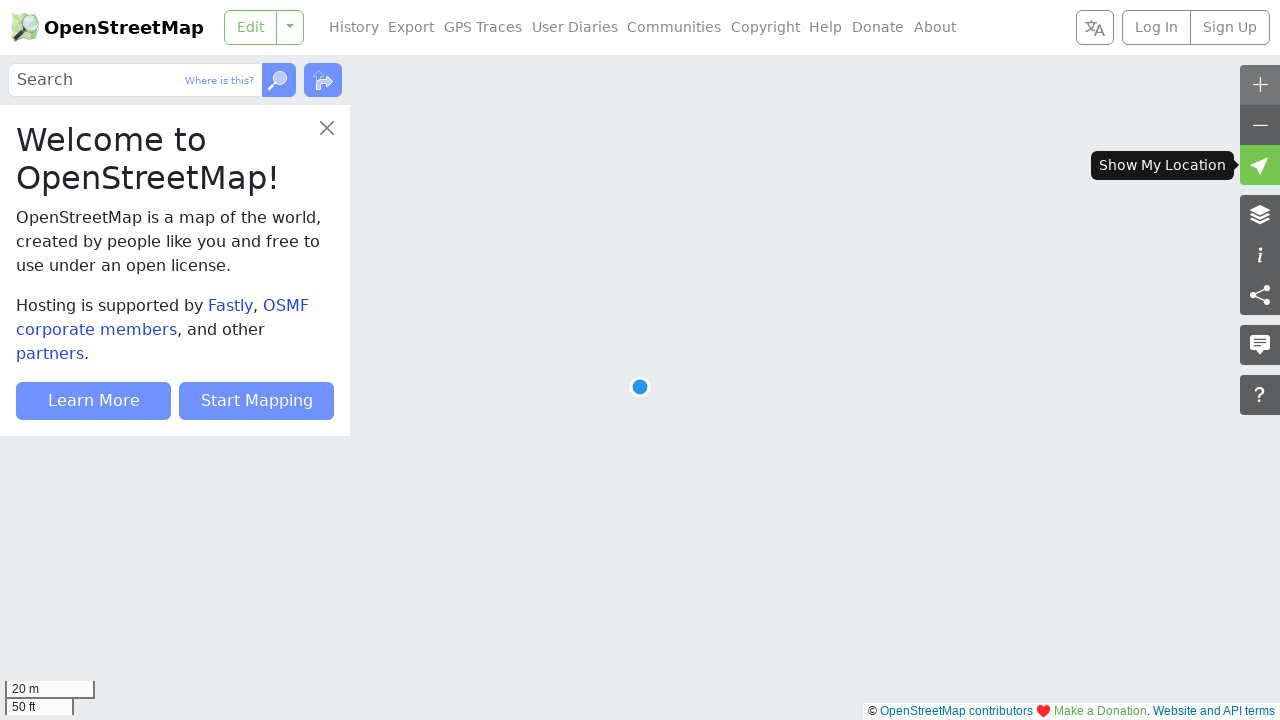

Map updated with geolocation
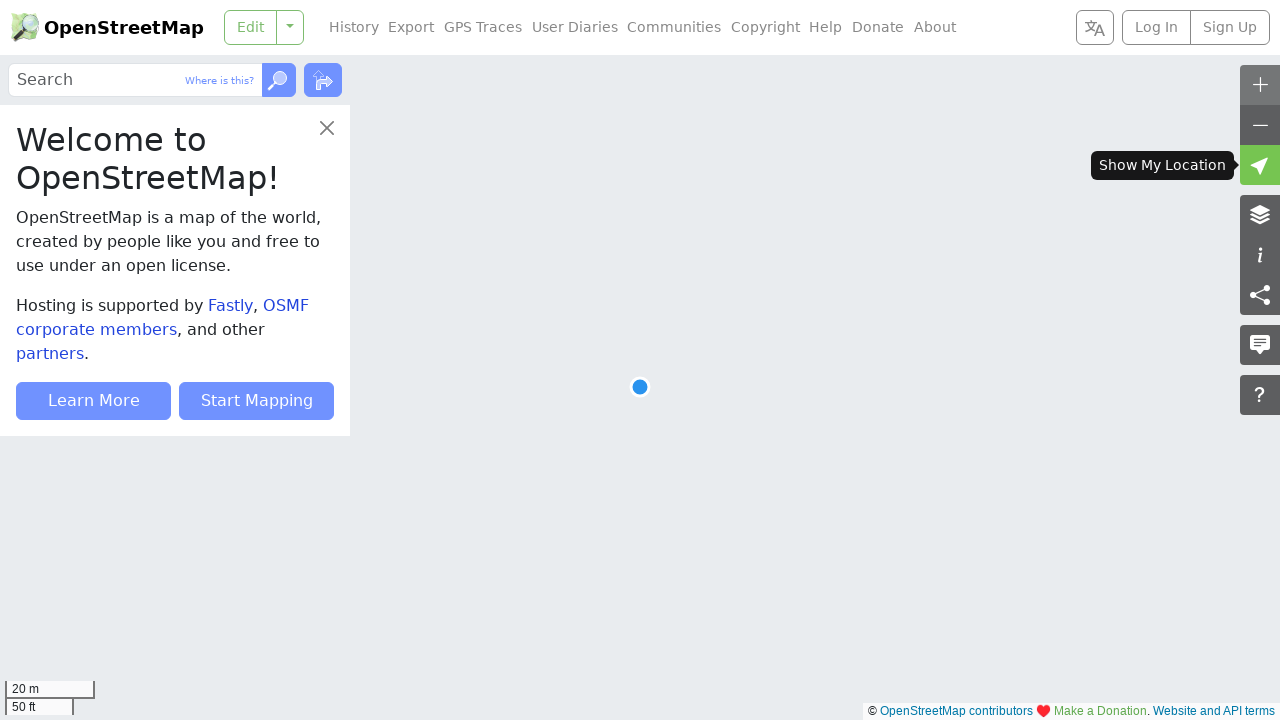

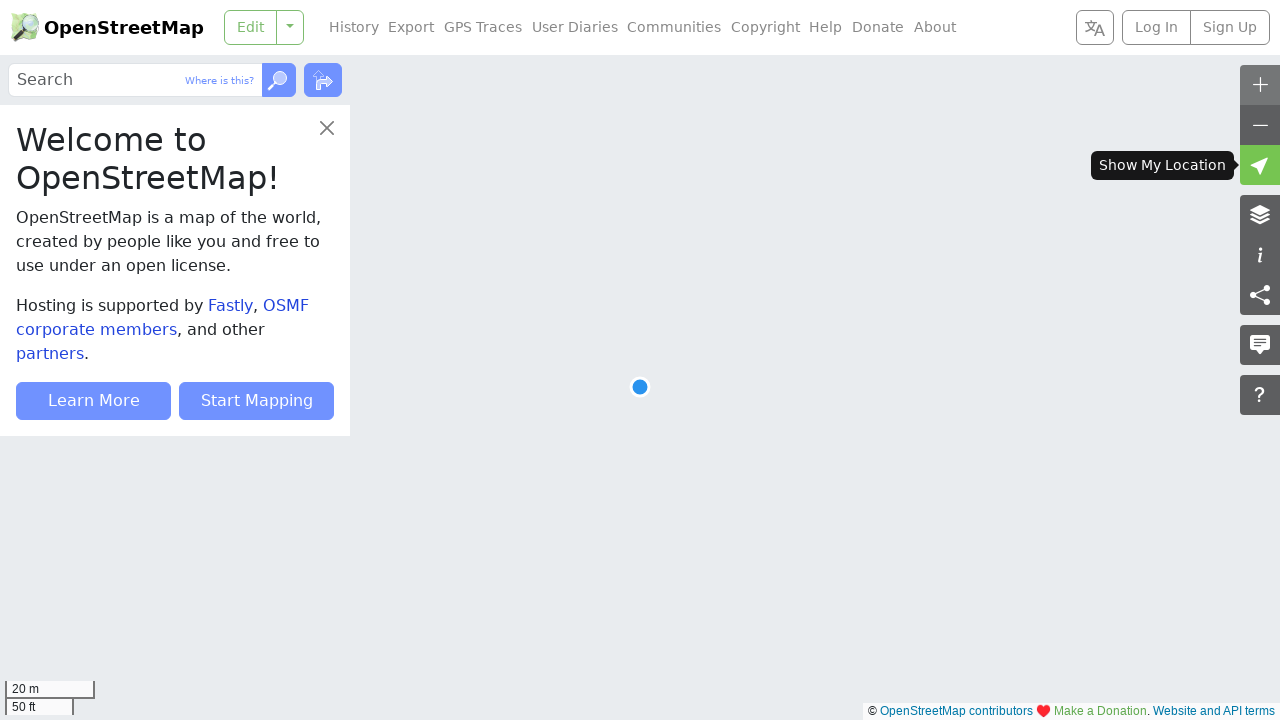